Tests lazy loading of images on Flipkart search results page by scrolling down and verifying image visibility

Starting URL: https://www.flipkart.com/search?q=realme&otracker=search&otracker1=search&marketplace=FLIPKART&as-show=on&as=off

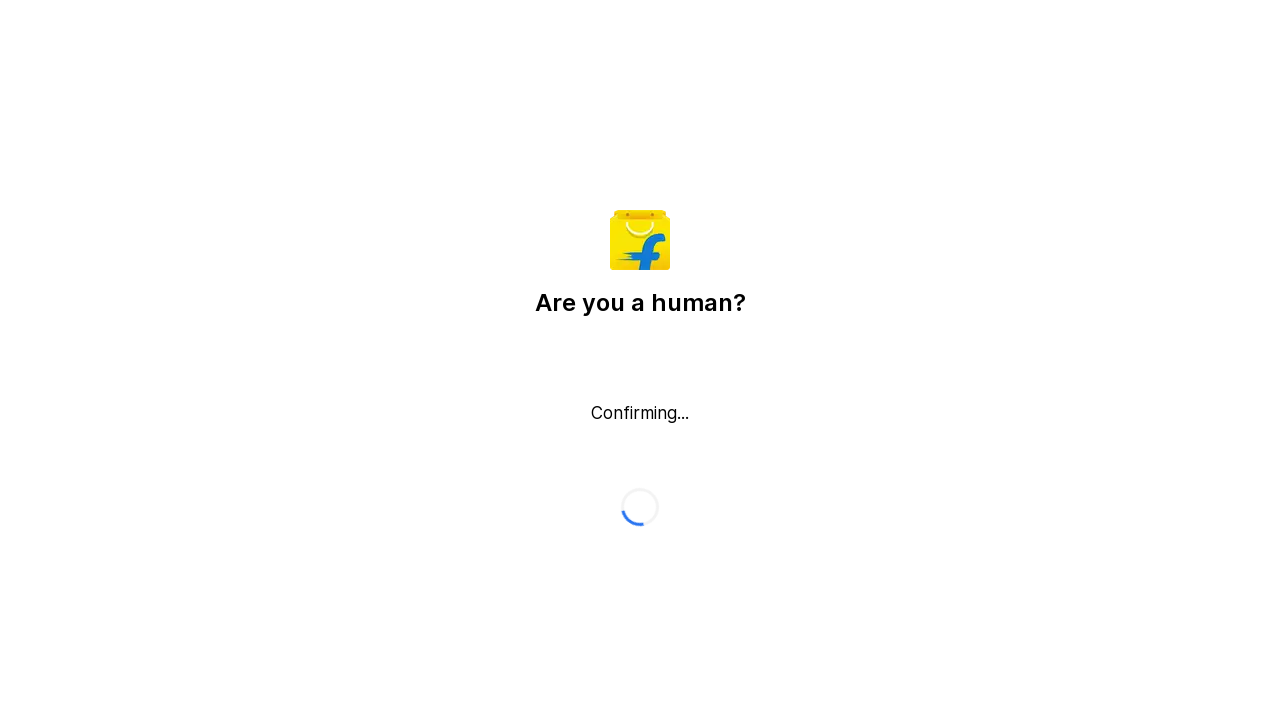

Located product image element on Flipkart search results page
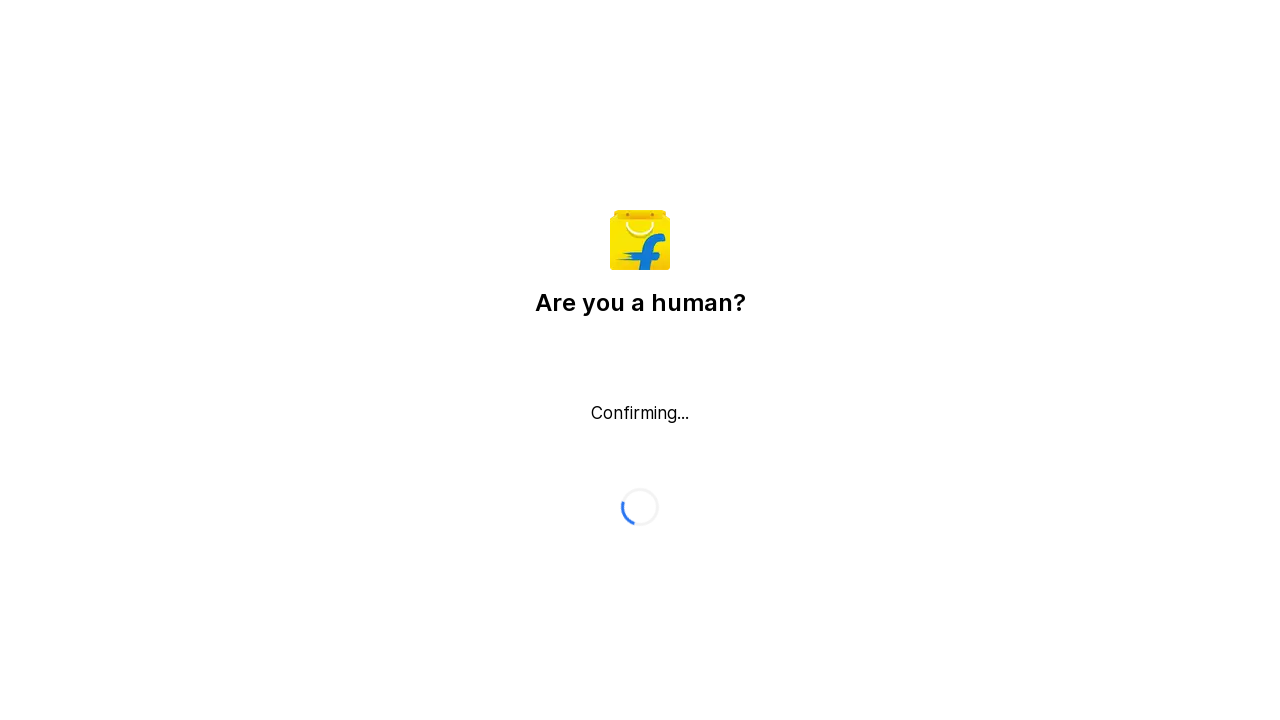

Checked image visibility before scrolling: False
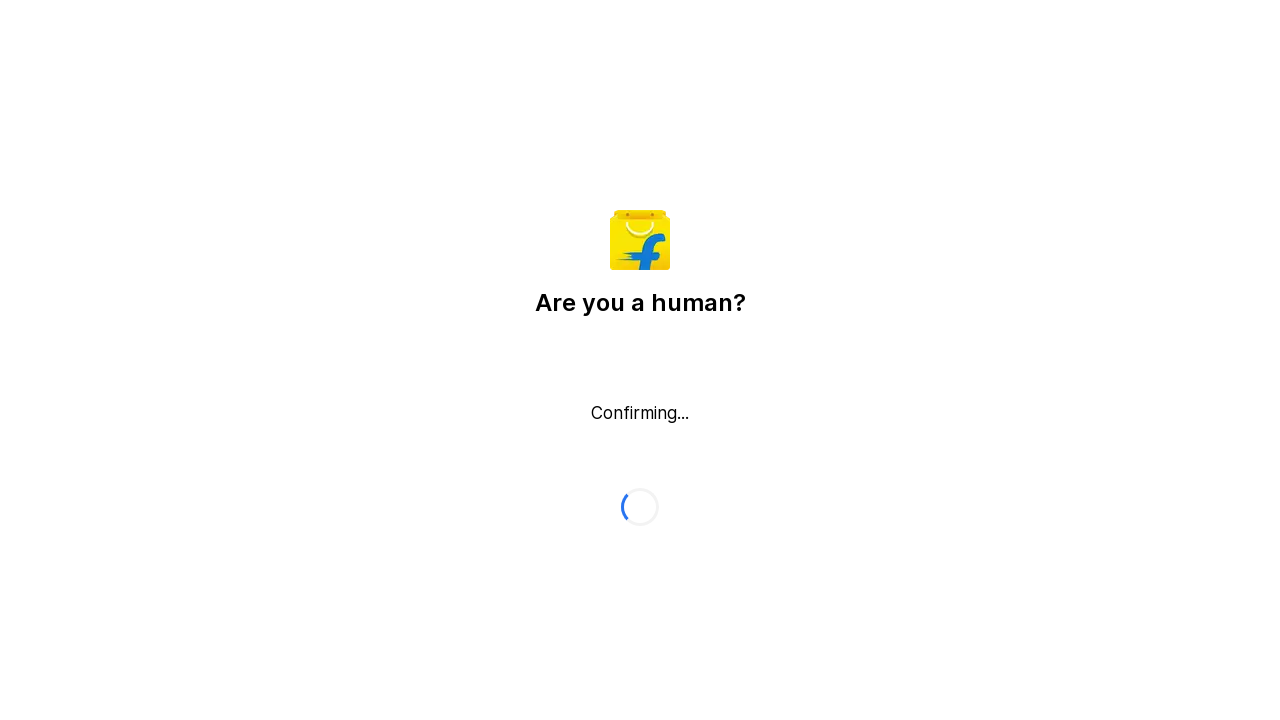

Scrolled down 500 pixels to trigger lazy loading
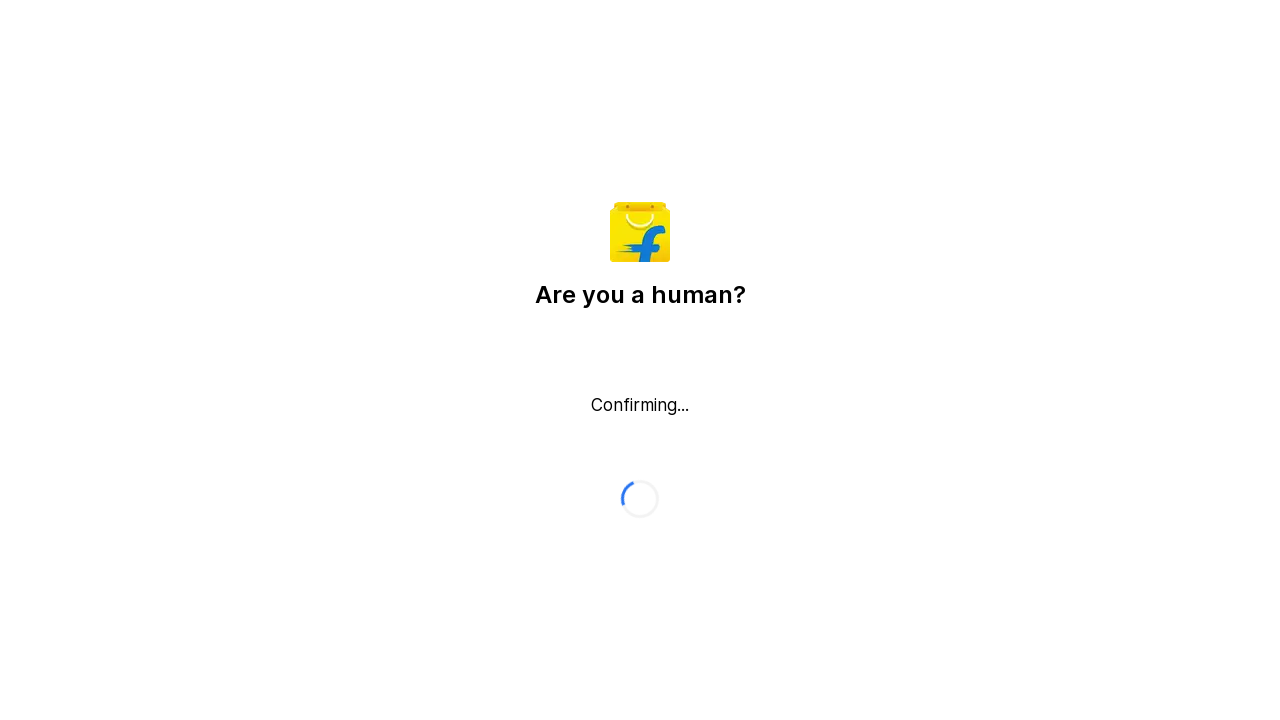

Waited 500ms for lazy loading to complete
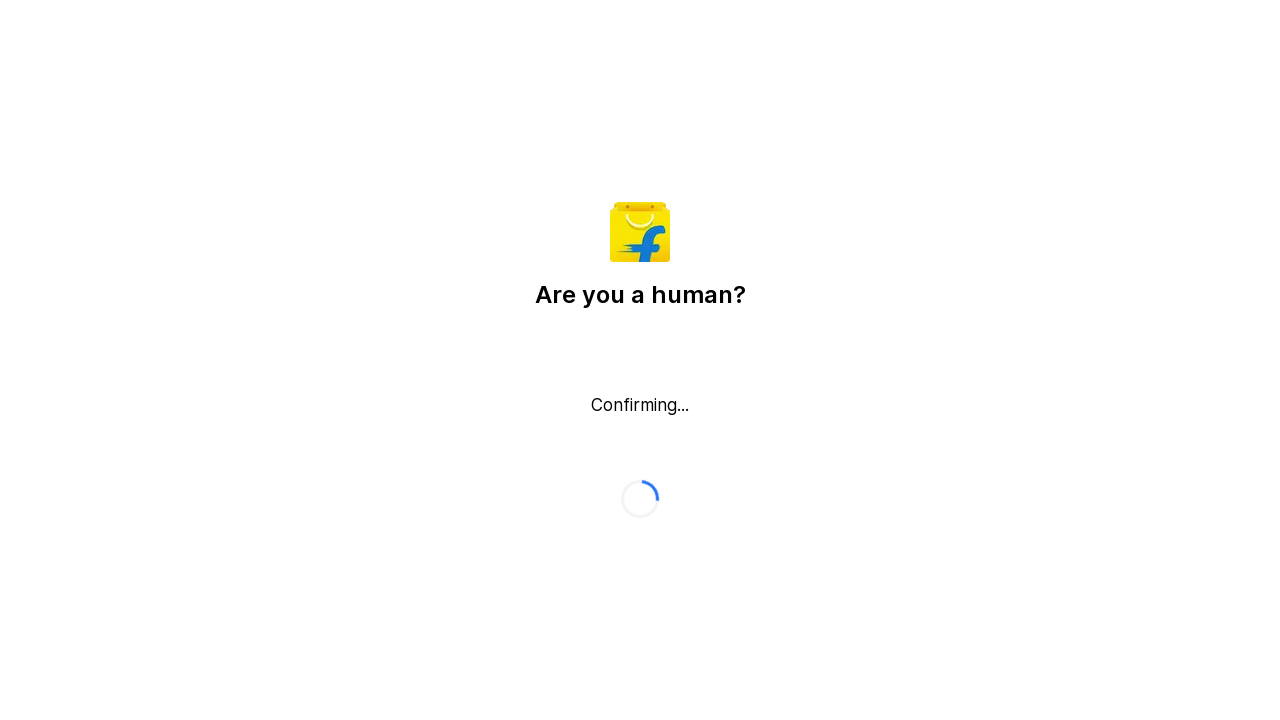

Checked image visibility after scrolling: False
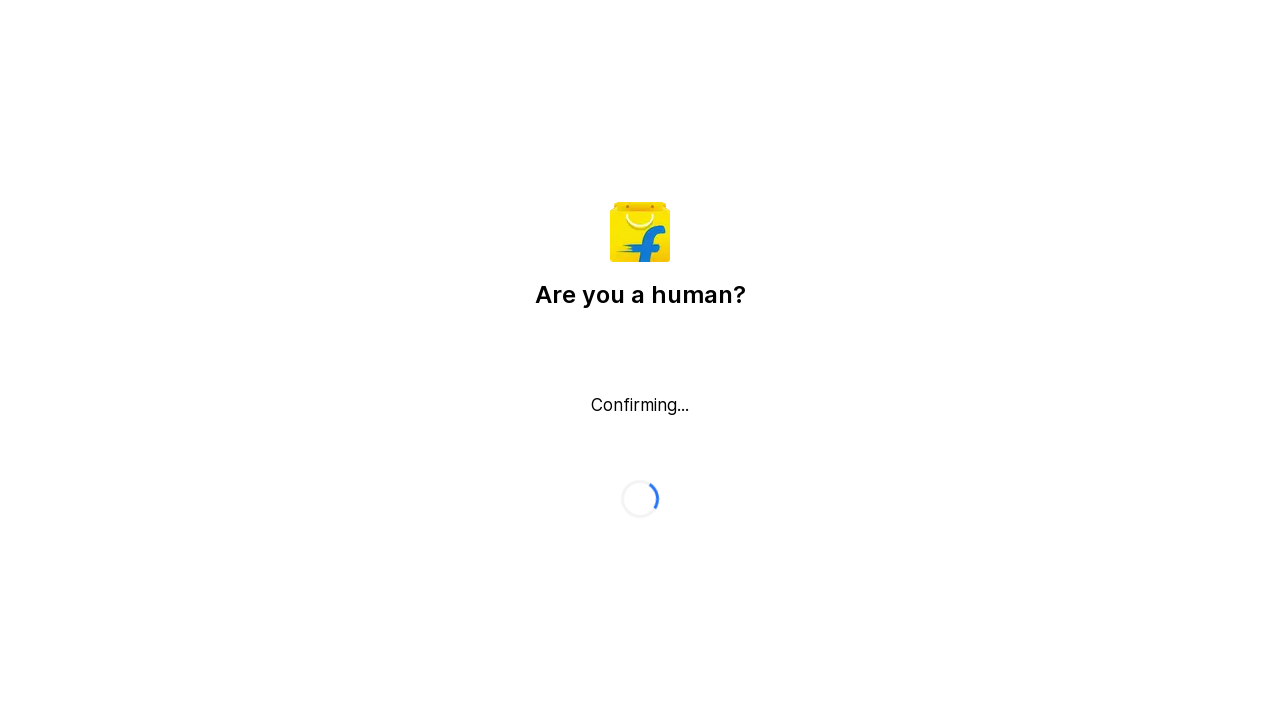

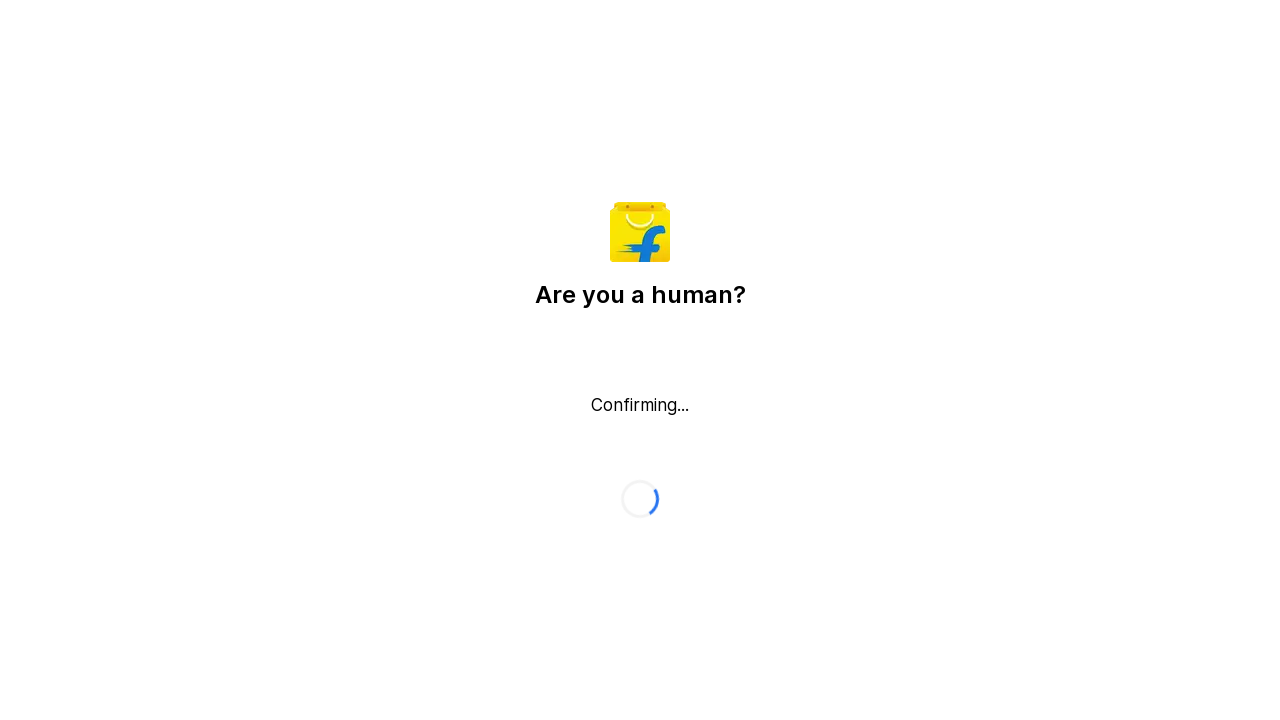